Tests the clear filters functionality by filling search fields and clicking the "Limpiar" button

Starting URL: https://frontend.wildar.dev/Autos

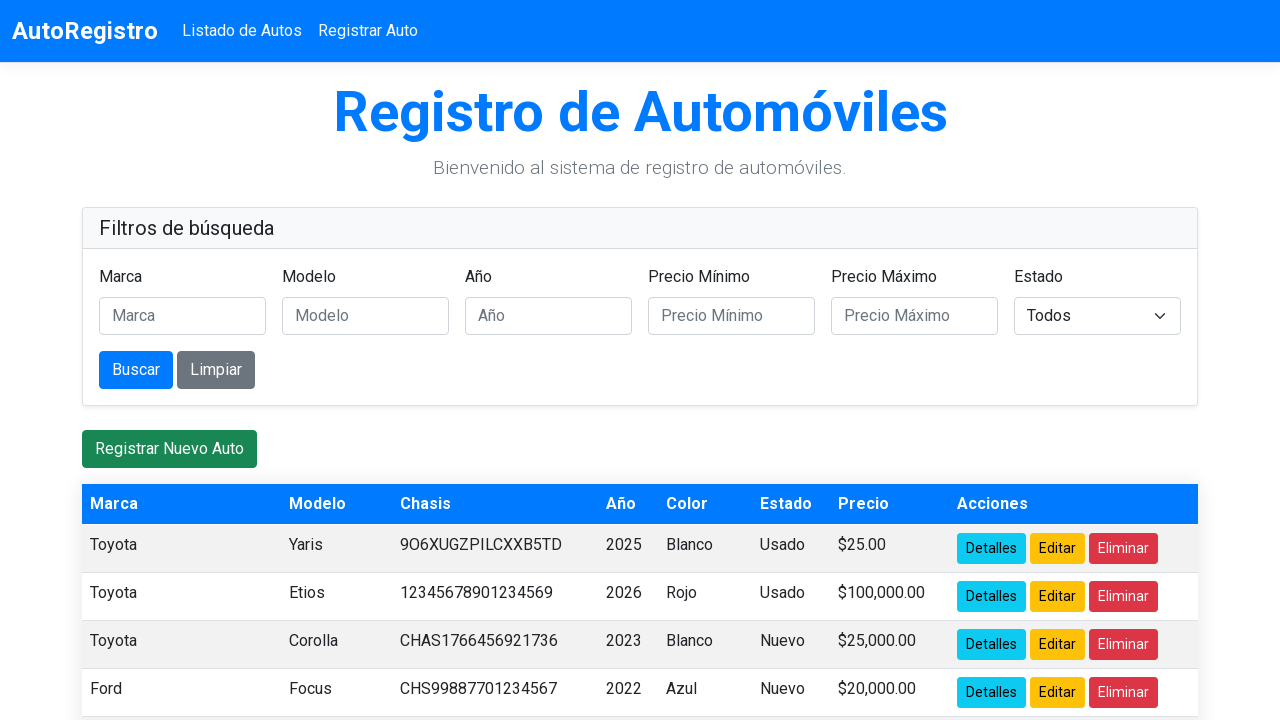

Filled marca field with 'Chevrolet' on #marca
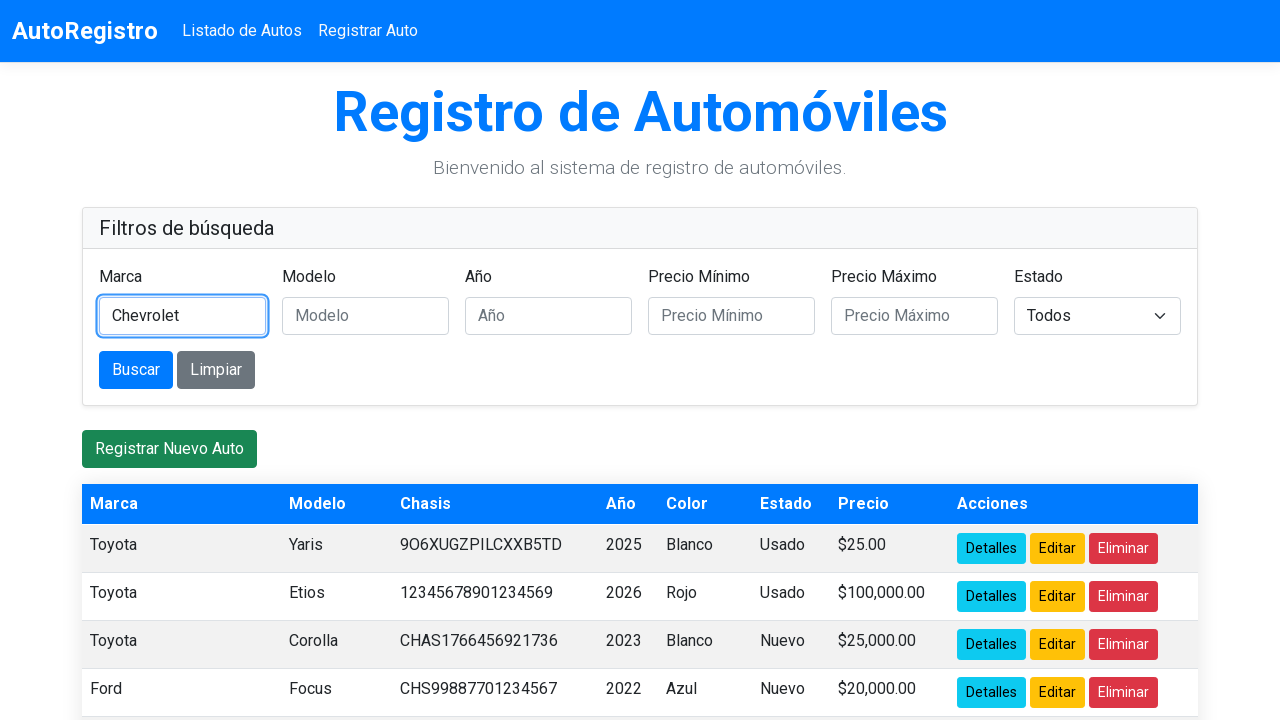

Filled modelo field with 'Corsa' on #modelo
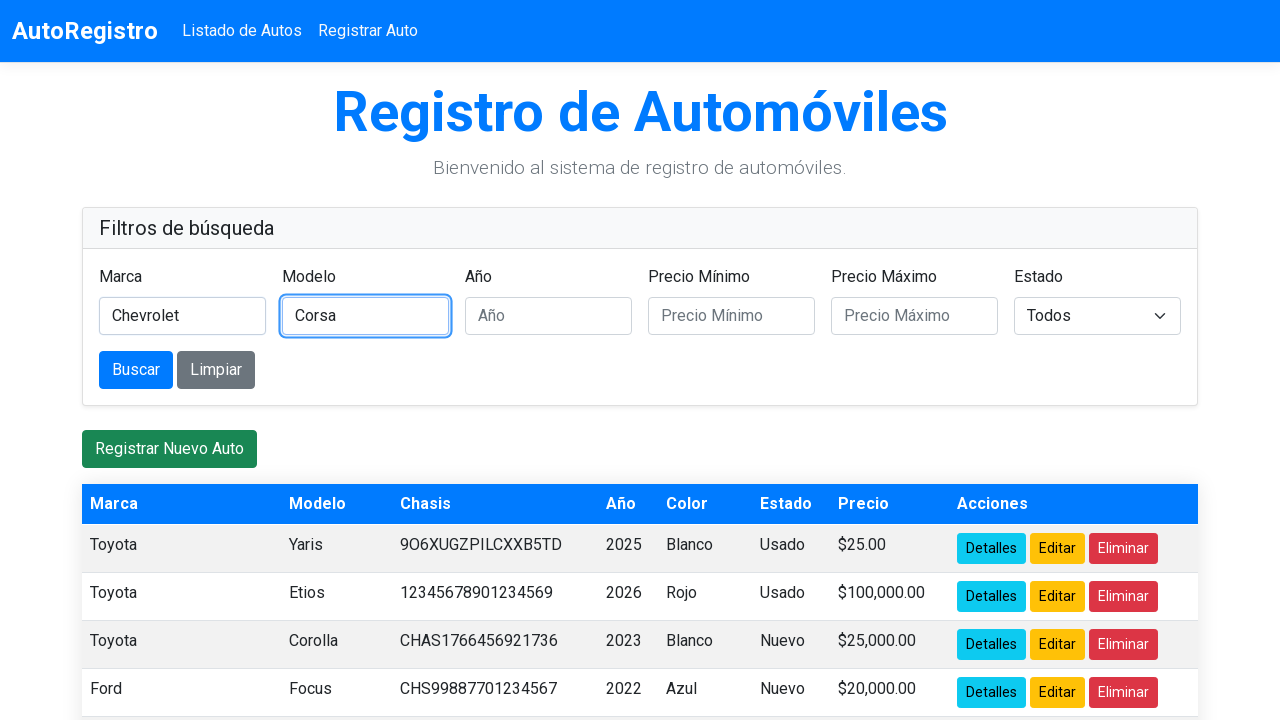

Filled anio field with '1995' on #anio
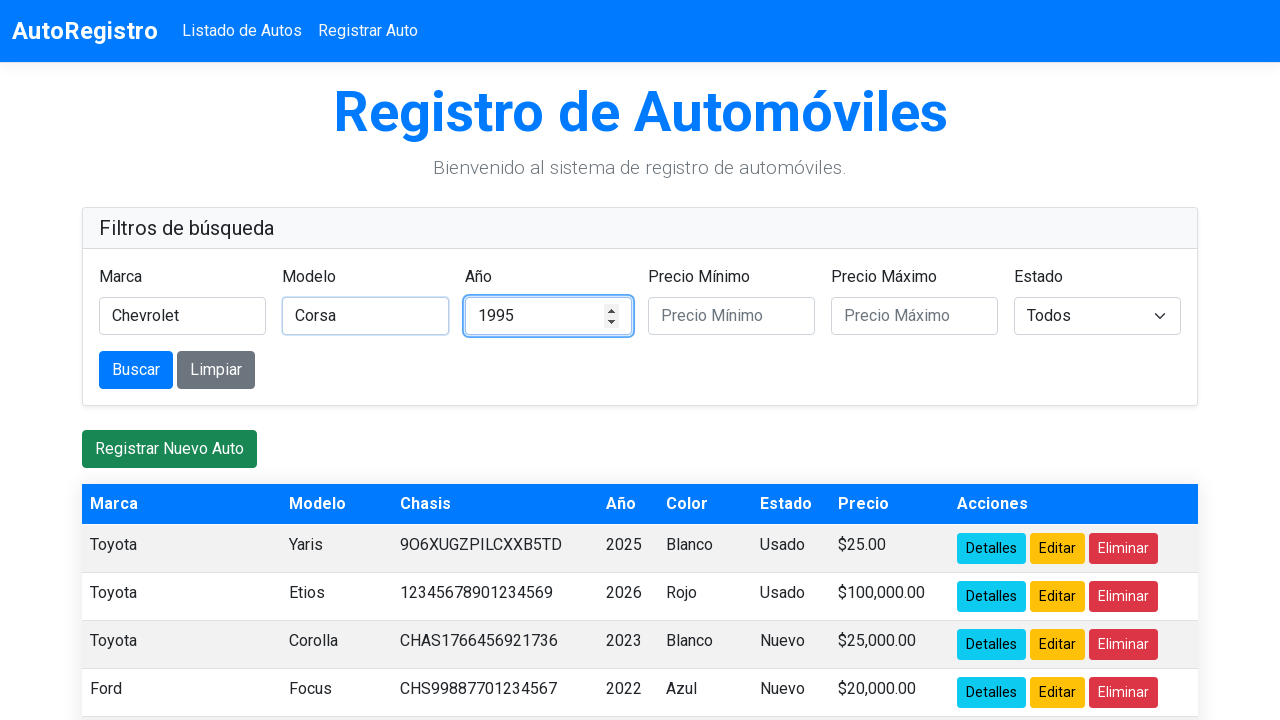

Filled precioMin field with '10000' on #precioMin
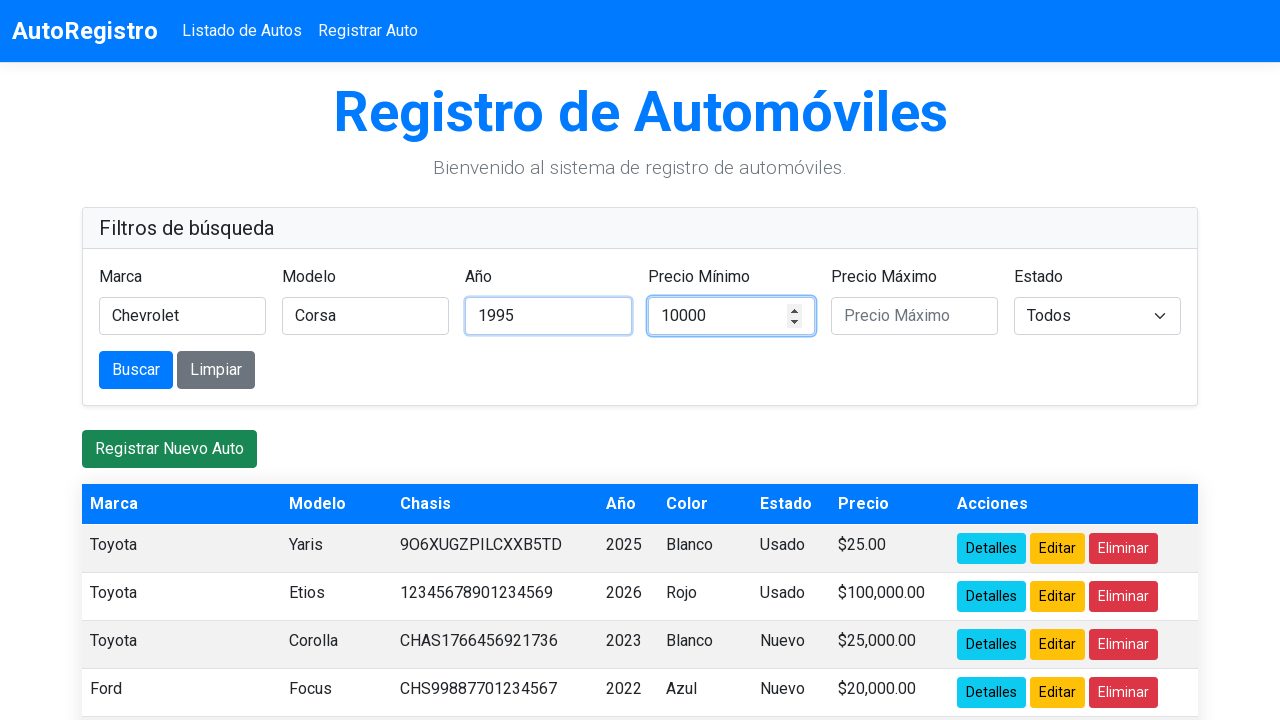

Filled precioMax field with '30000' on #precioMax
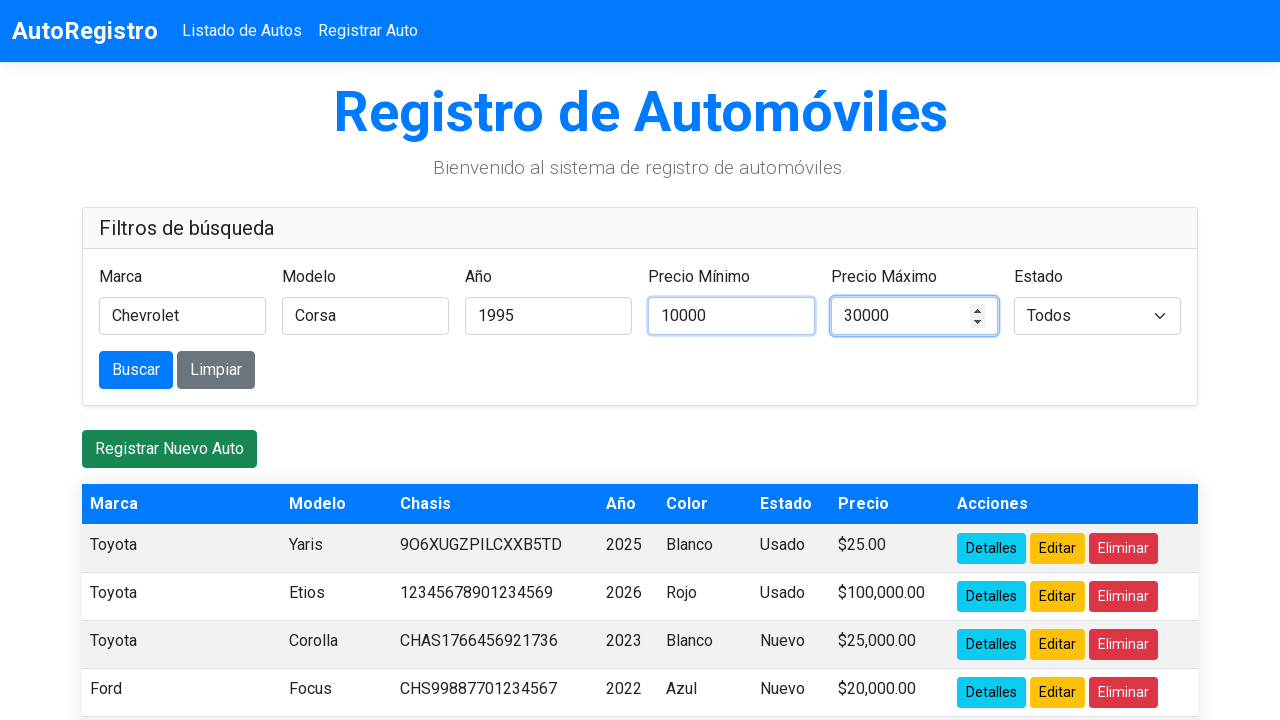

Clicked 'Limpiar' button to clear all filters at (216, 370) on xpath=//a[@href='/Autos' and @class='btn btn-secondary']
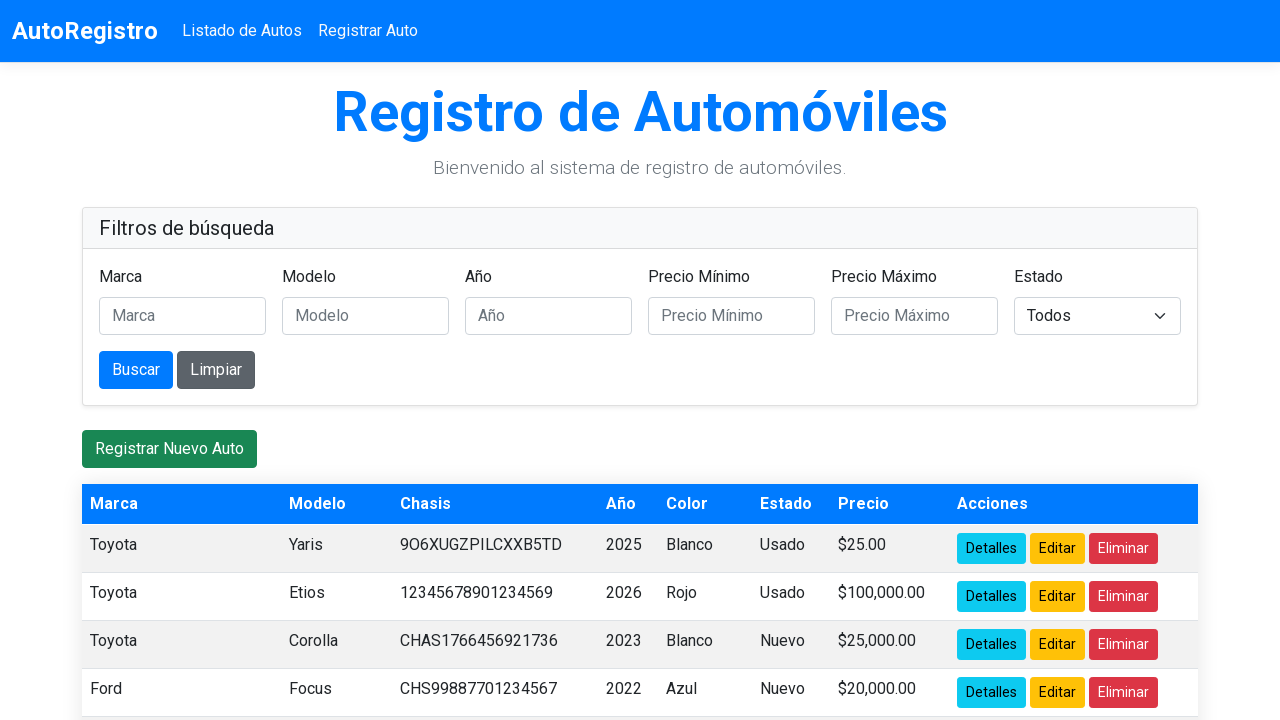

Waited 3 seconds for page to reload after clearing filters
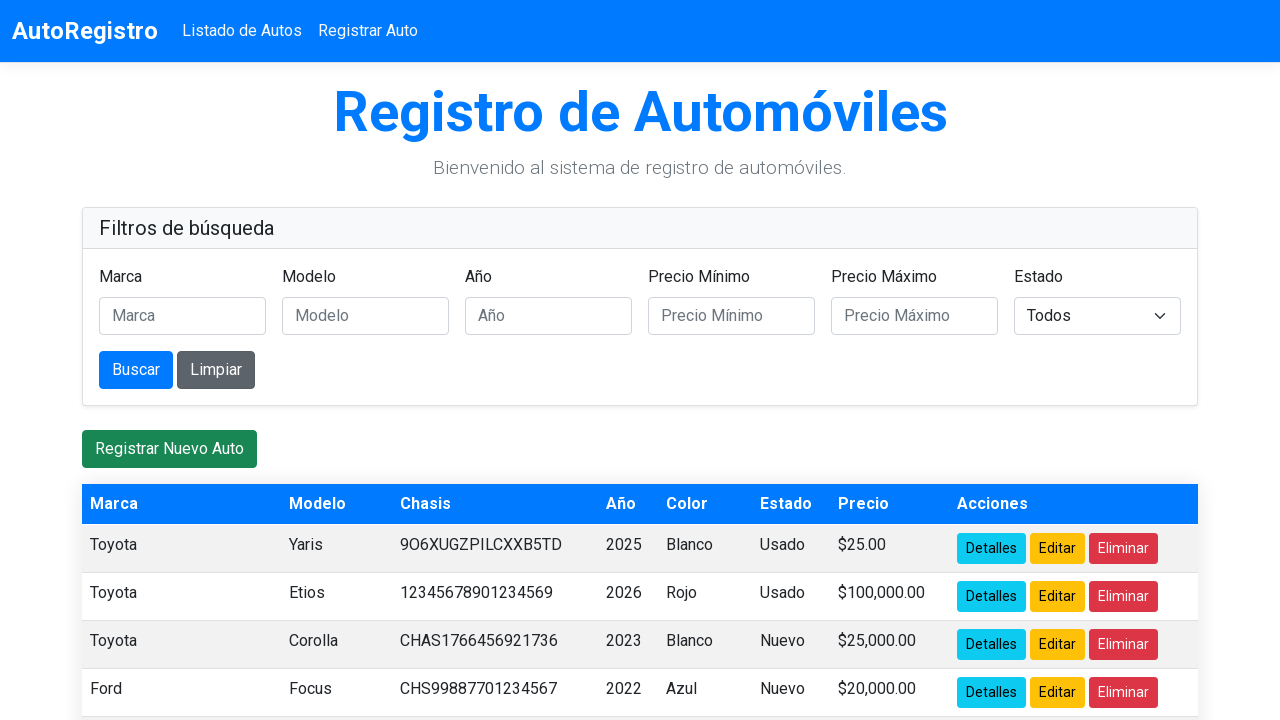

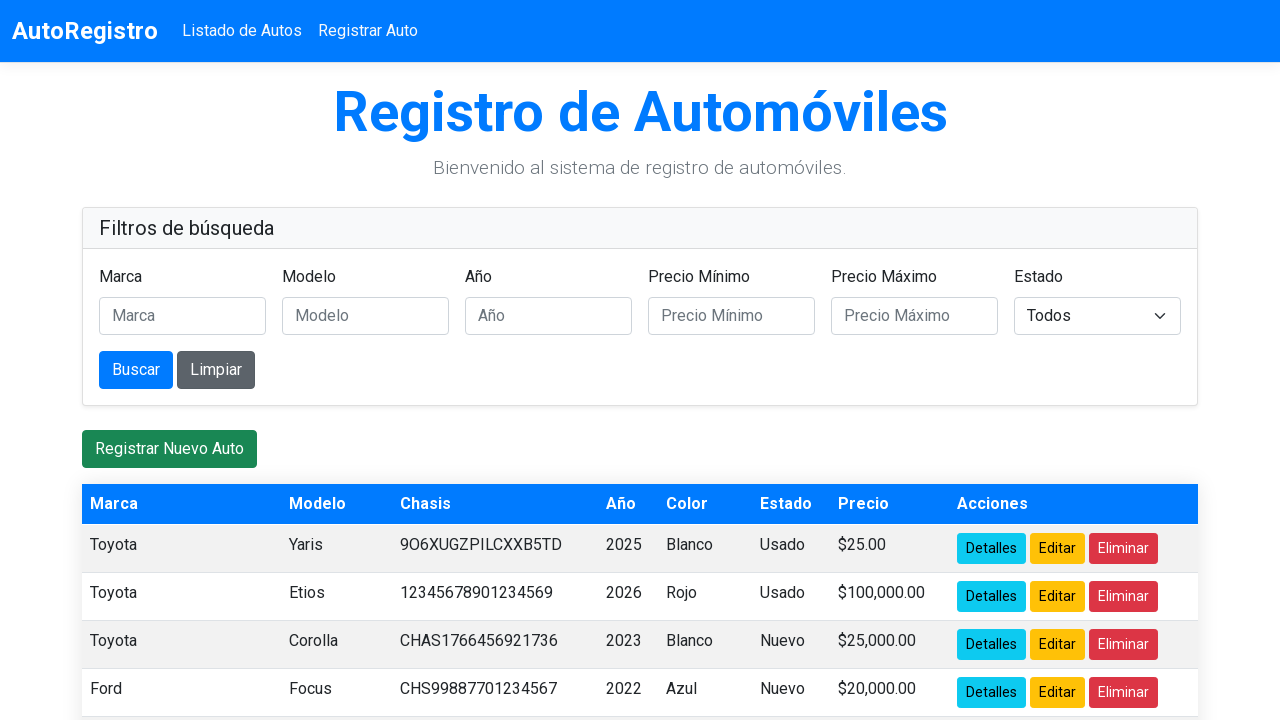